Tests a data types form by filling in various fields (first name, last name, address, city, country, job position, company) while intentionally leaving some fields empty (zip code, email, phone), then submitting the form to verify field validation behavior.

Starting URL: https://bonigarcia.dev/selenium-webdriver-java/data-types.html

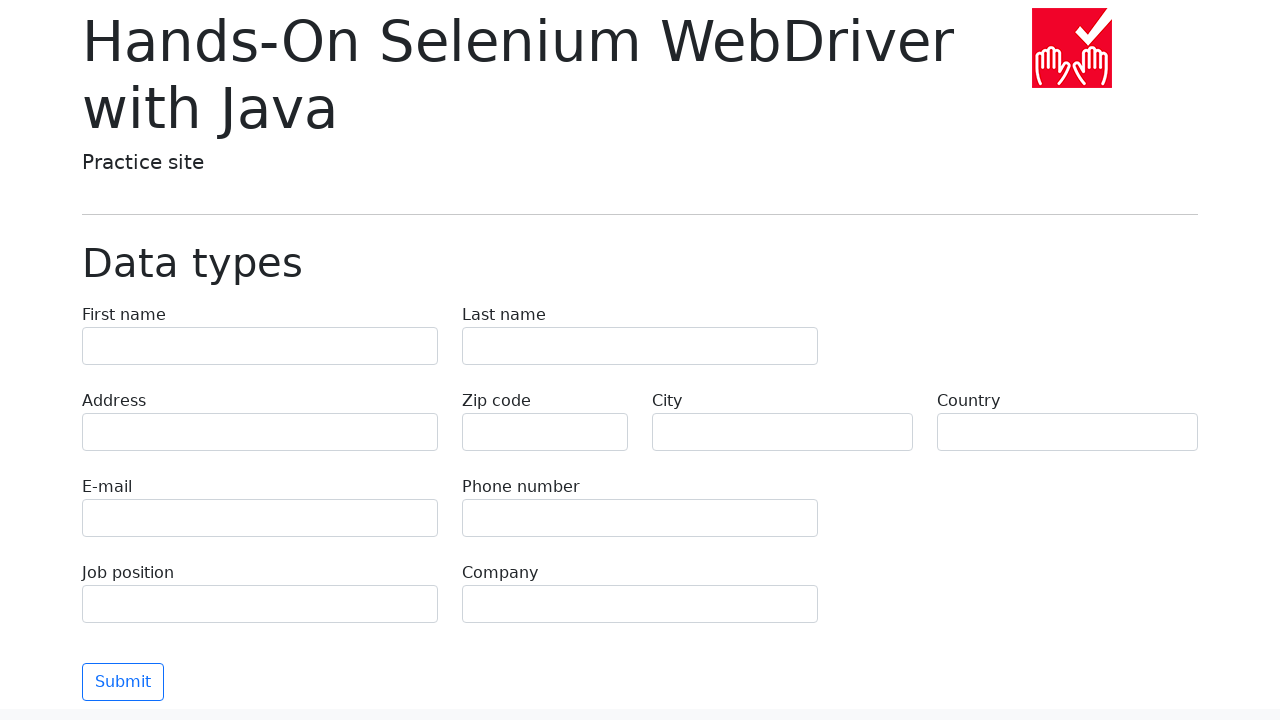

Filled first name field with 'Иван' on input[name='first-name']
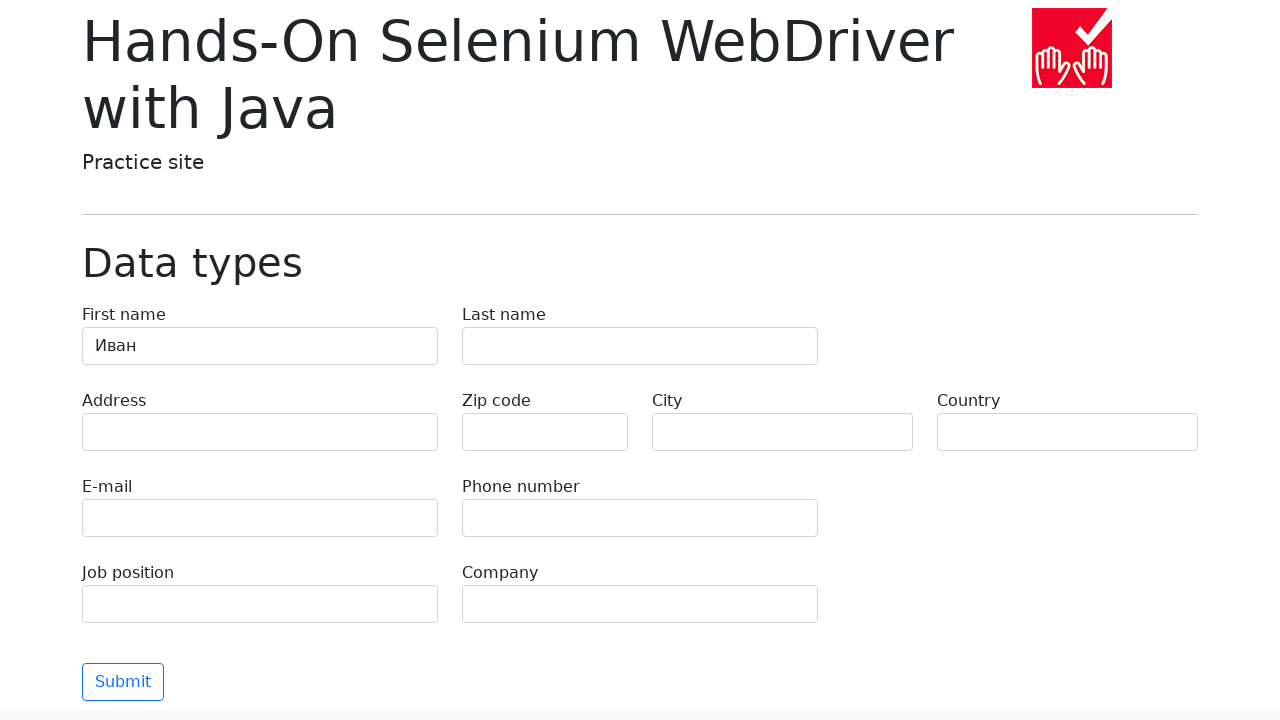

Filled last name field with 'Петров' on input[name='last-name']
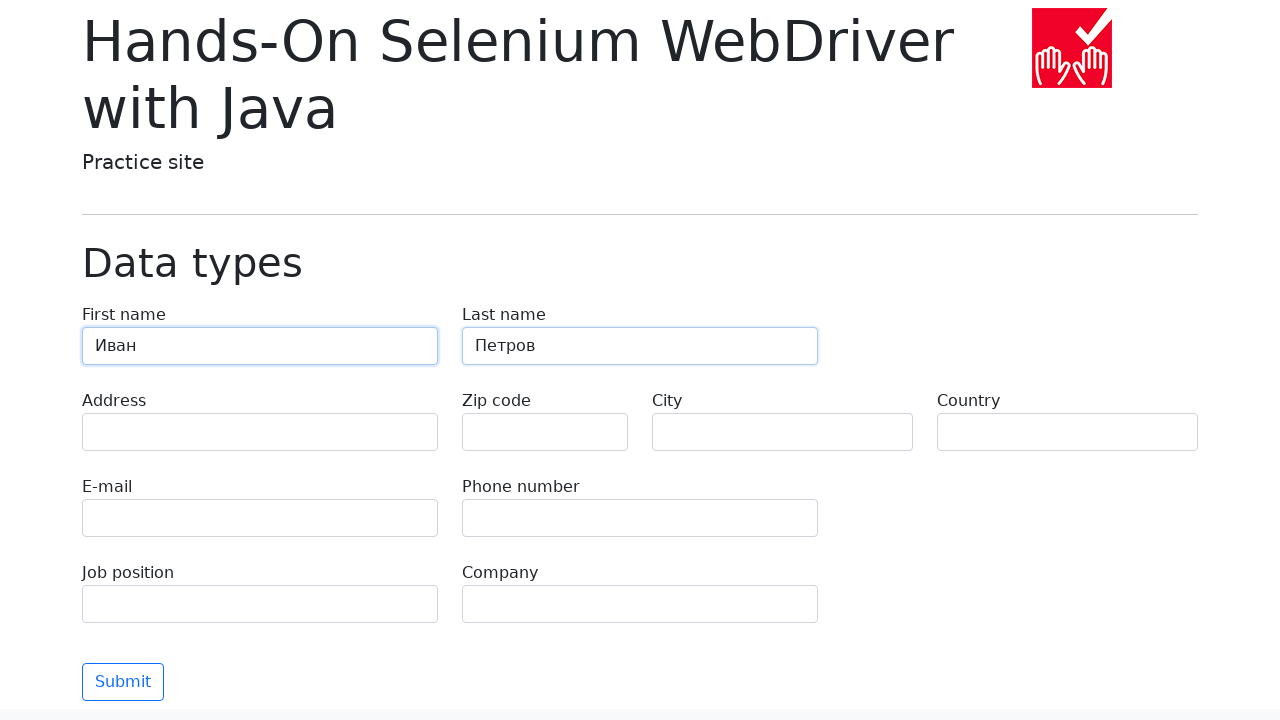

Filled address field with 'Ленина, 55-3' on input[name='address']
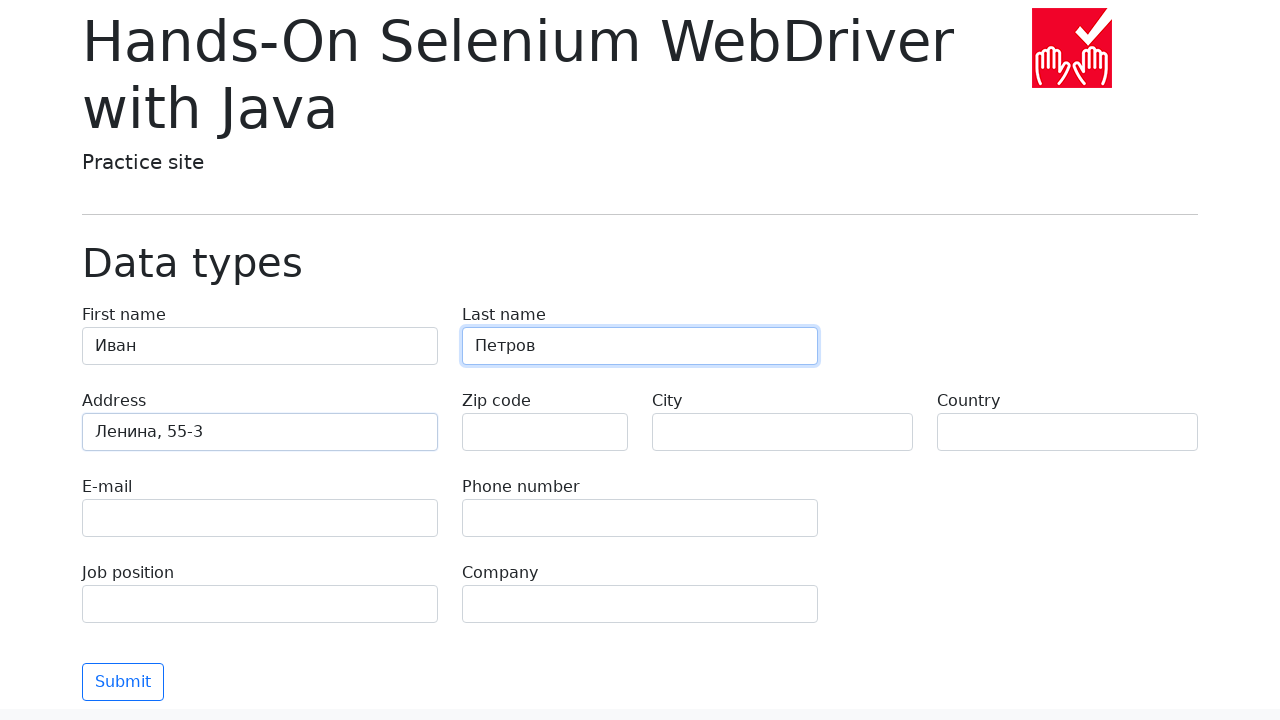

Filled city field with 'Москва' on input[name='city']
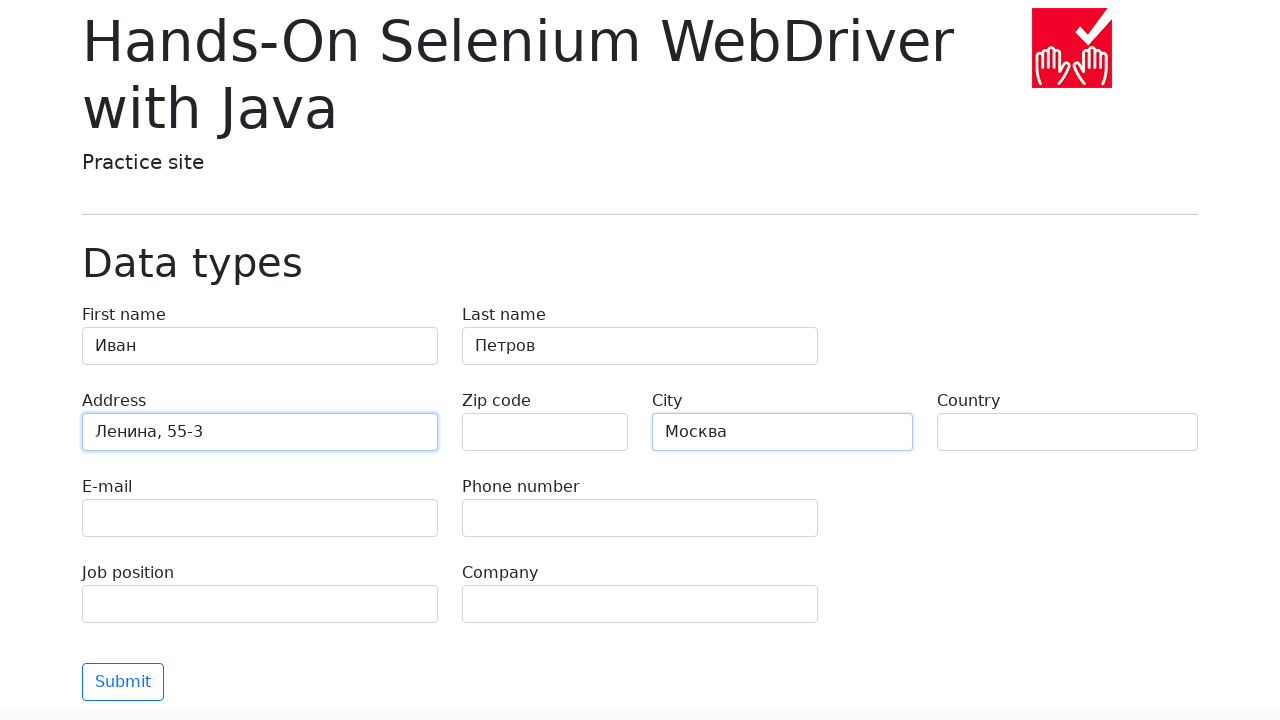

Filled country field with 'Россия' on input[name='country']
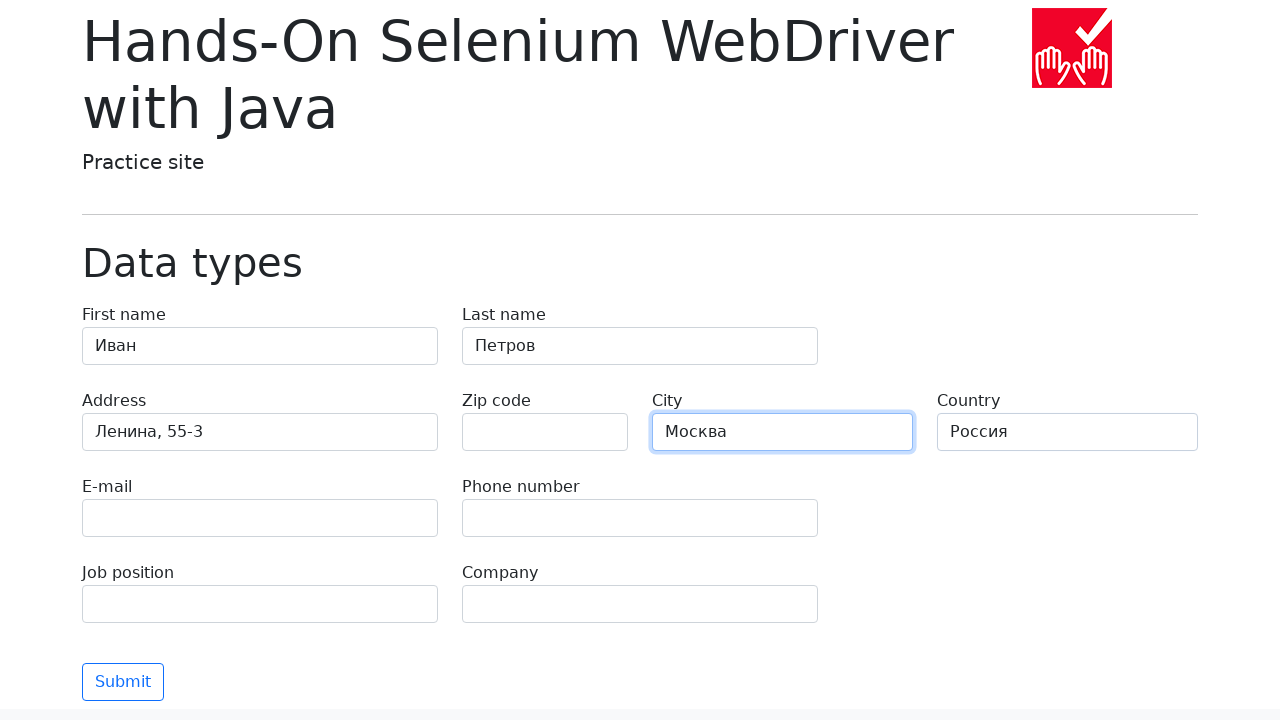

Filled job position field with 'QA' on input[name='job-position']
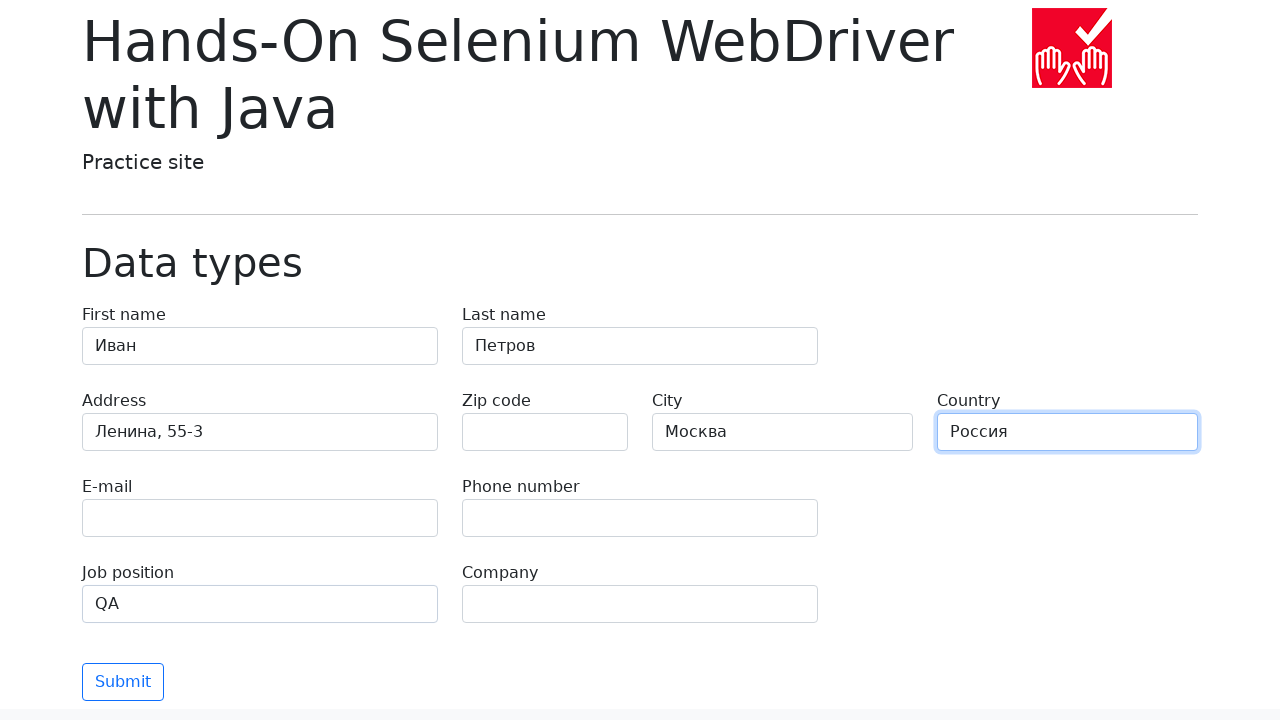

Filled company field with 'Merion' on input[name='company']
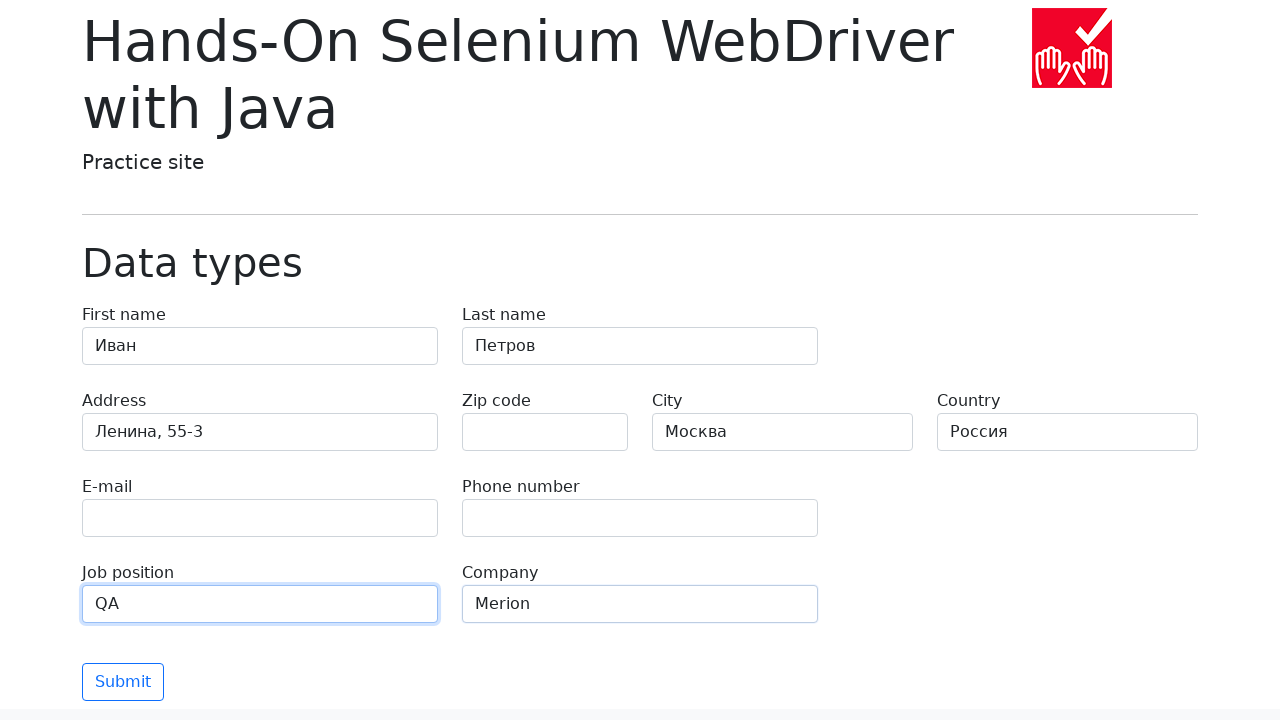

Clicked submit button to submit the form at (123, 682) on button[type='submit']
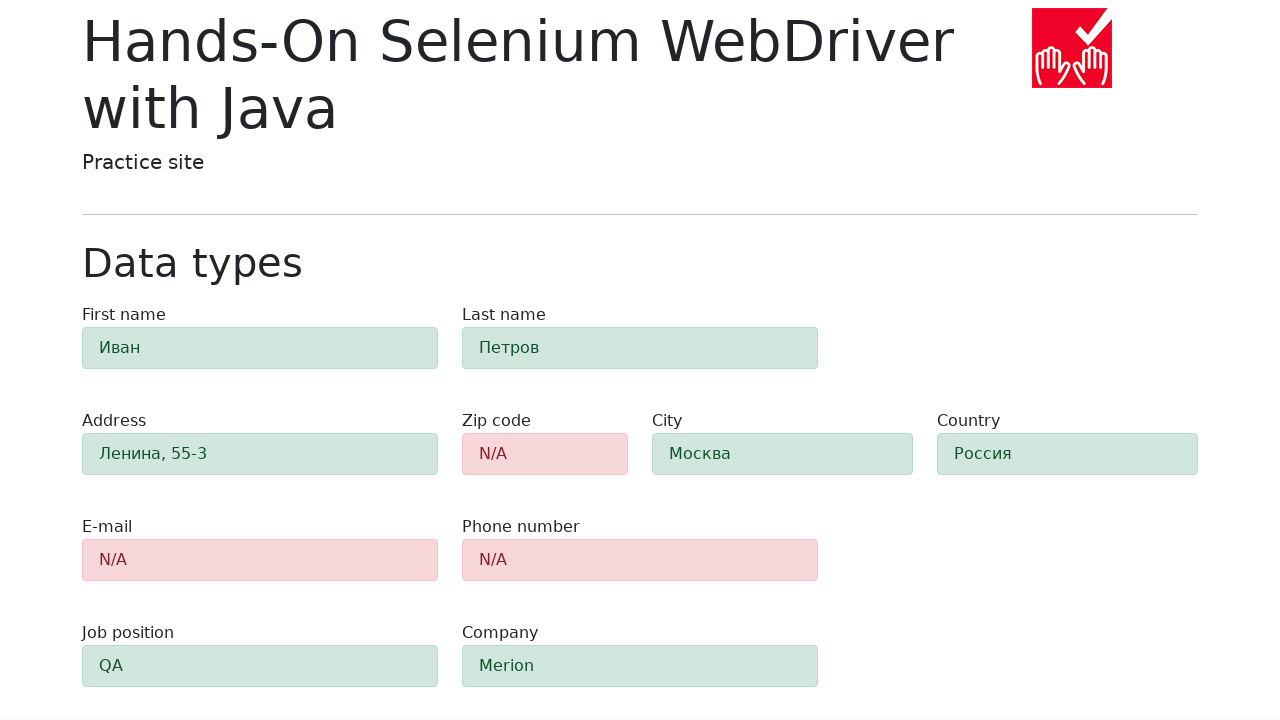

Form validation completed and alert message appeared
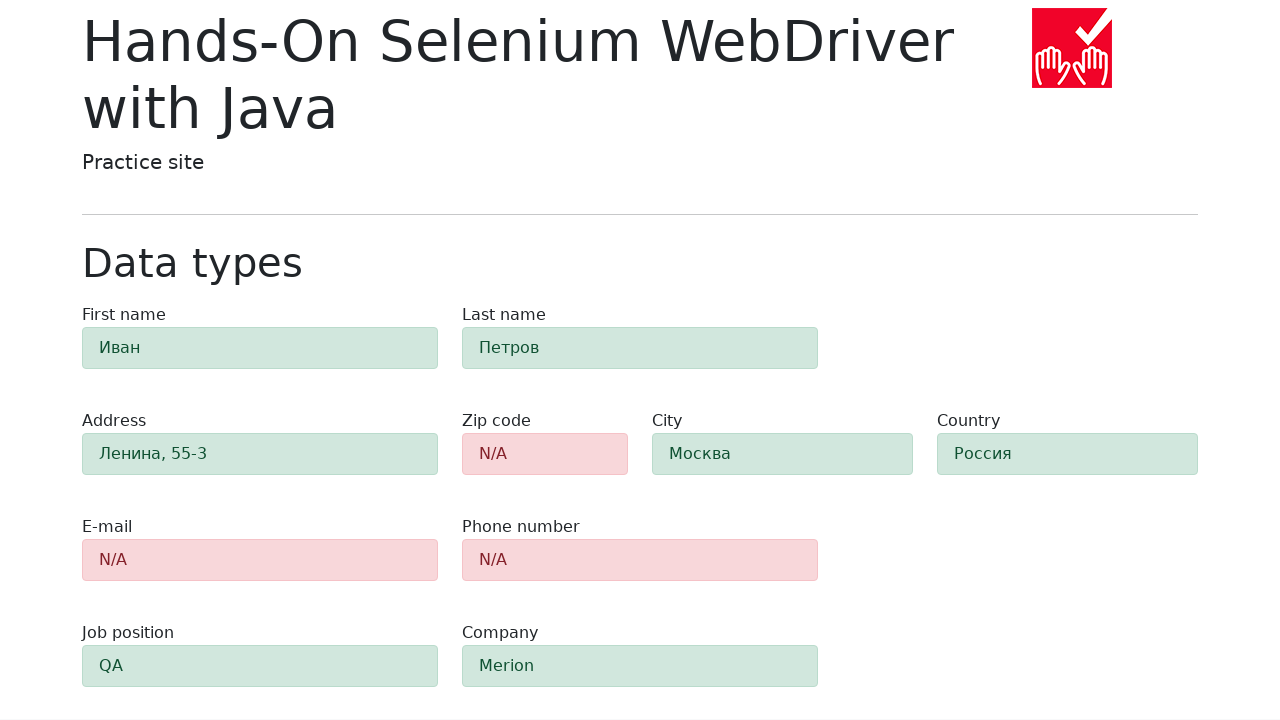

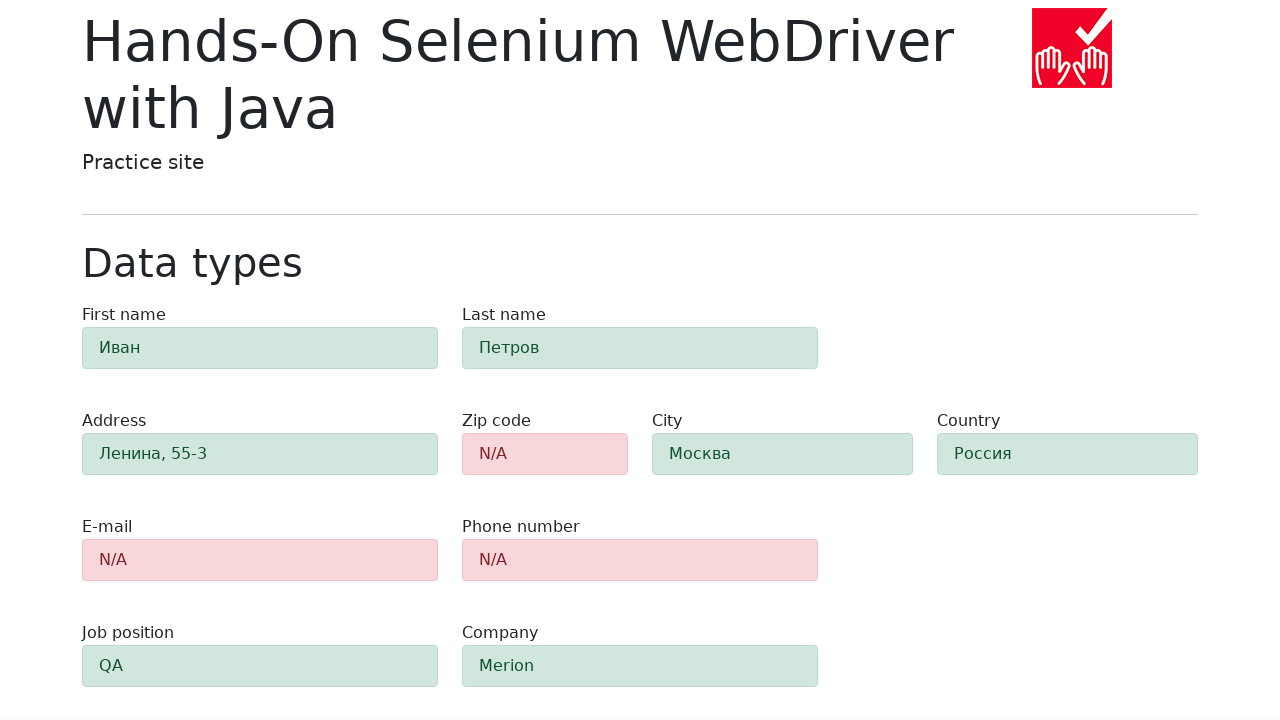